Tests that social media links (Facebook, Instagram, Twitter) are present on the page with correct href attributes pointing to NTI Uppsala profiles.

Starting URL: https://ntig-uppsala.github.io/Frisor-Saxe/

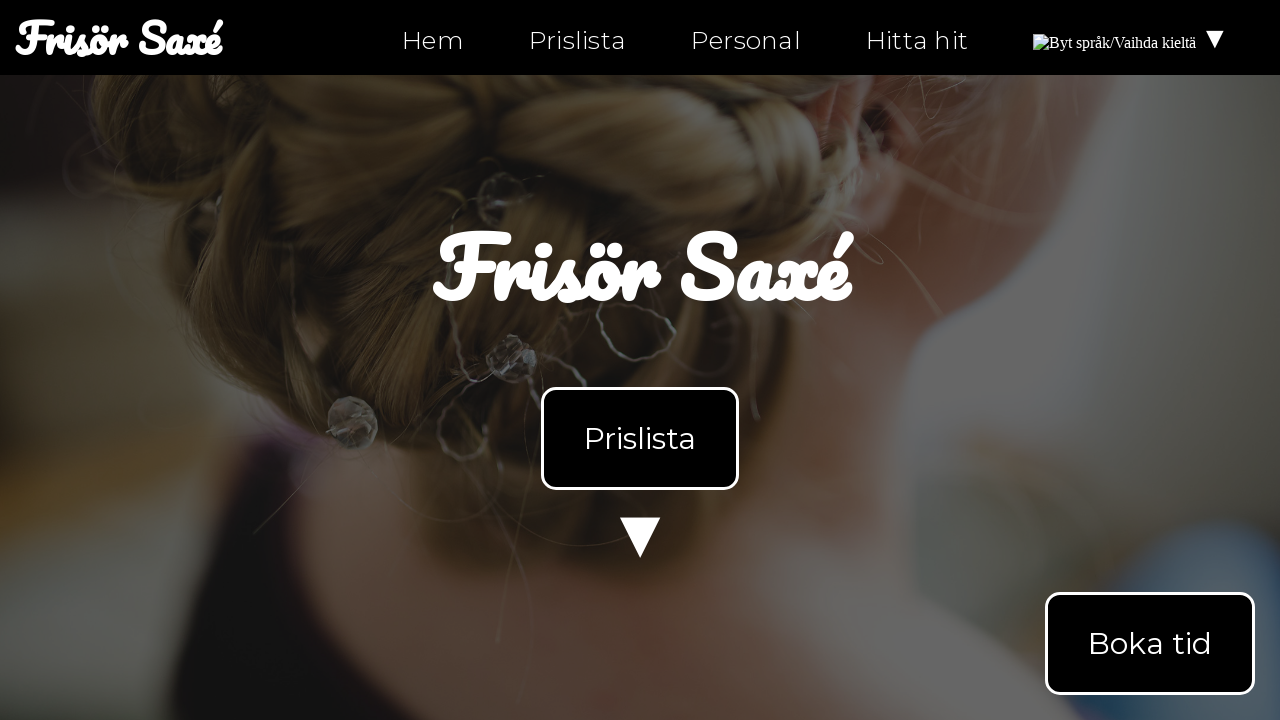

Waited for page body to load
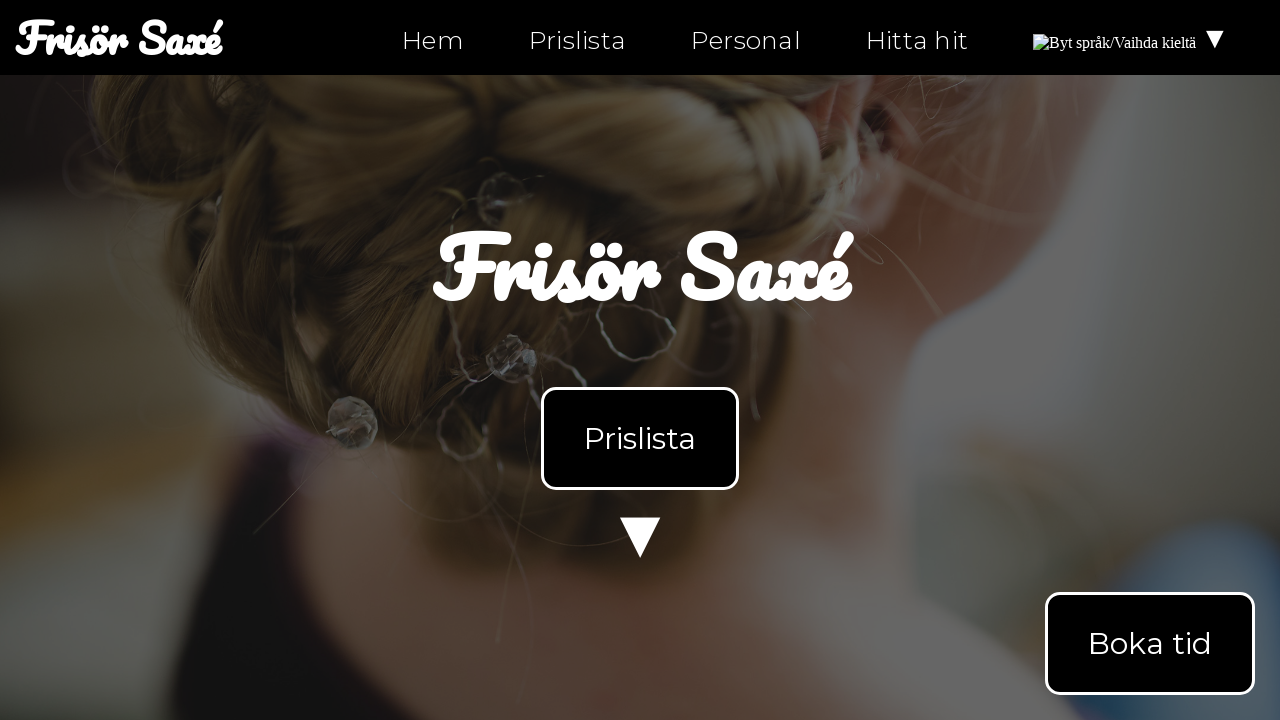

Located facebook icon element
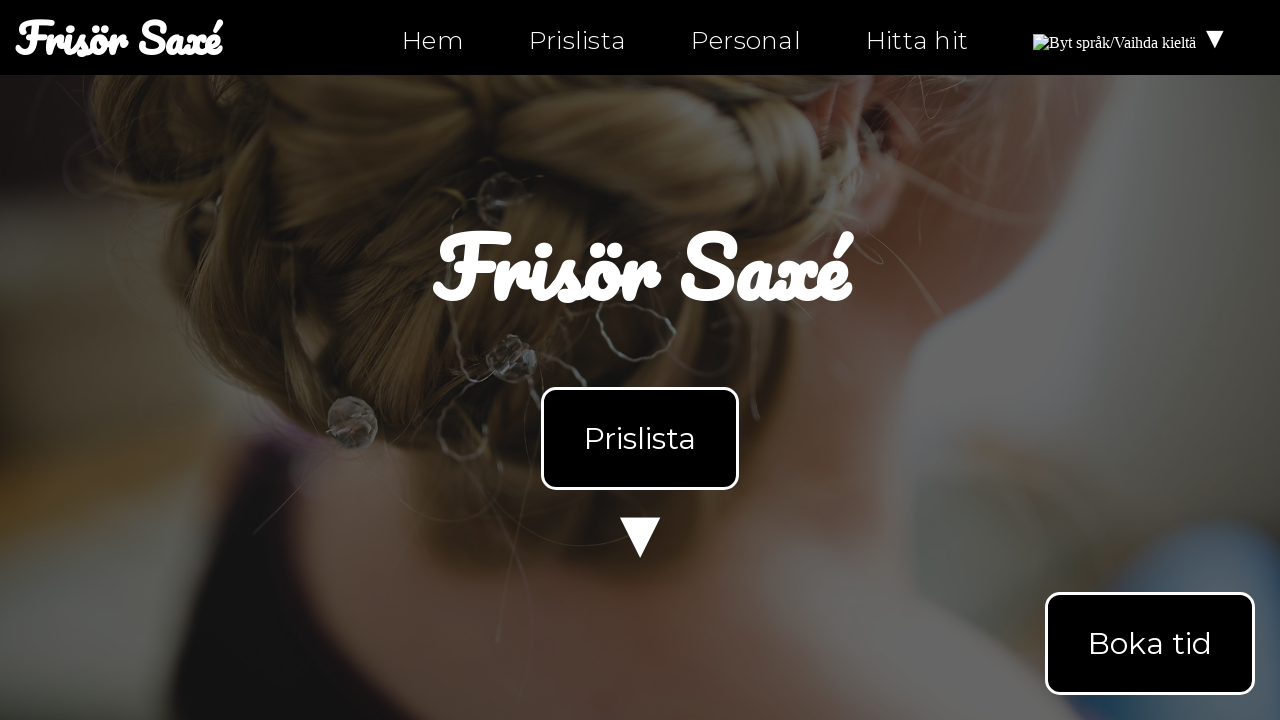

Hovered over facebook icon at (60, 652) on .fa-facebook
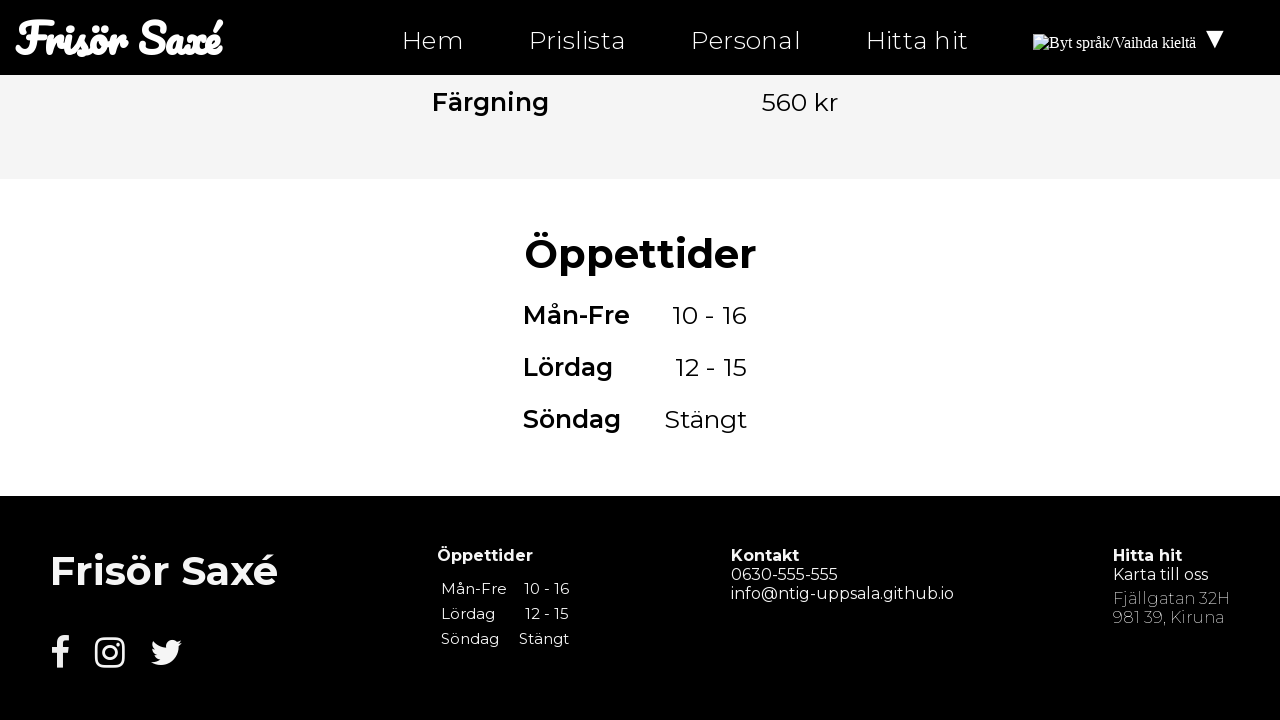

Retrieved href attribute for facebook: https://facebook.com/ntiuppsala
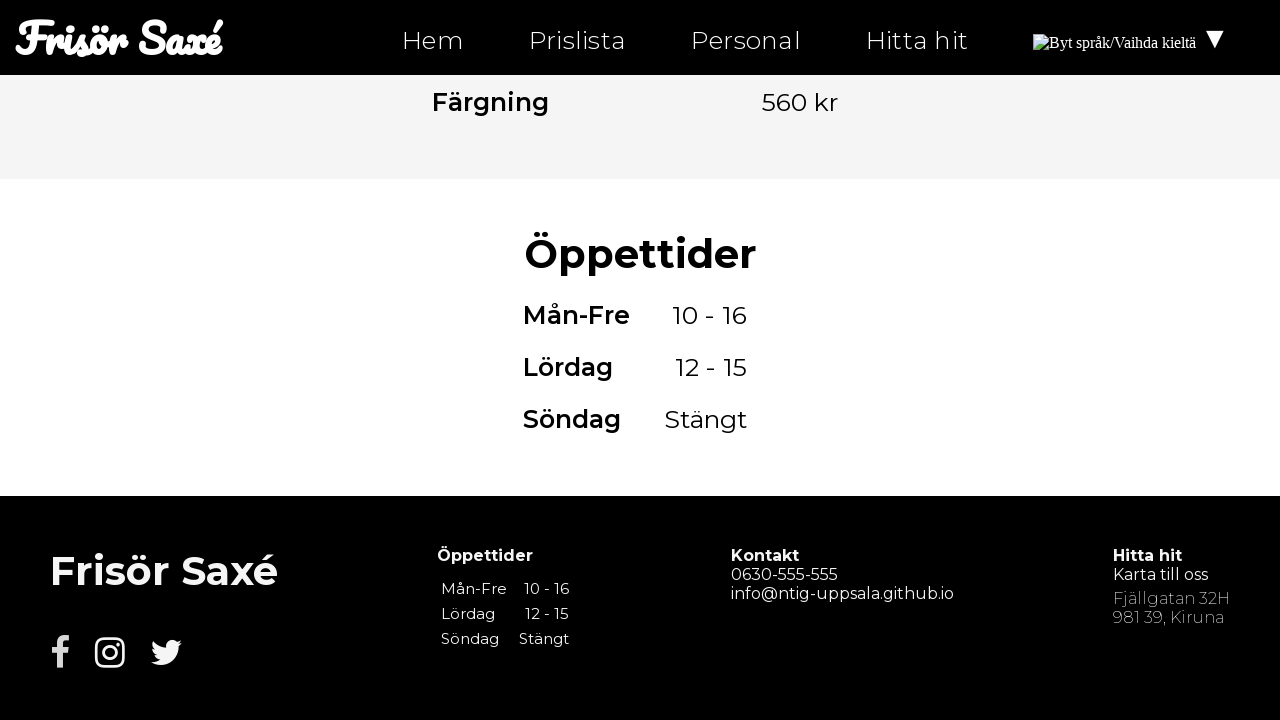

Verified facebook link points to correct NTI Uppsala profile
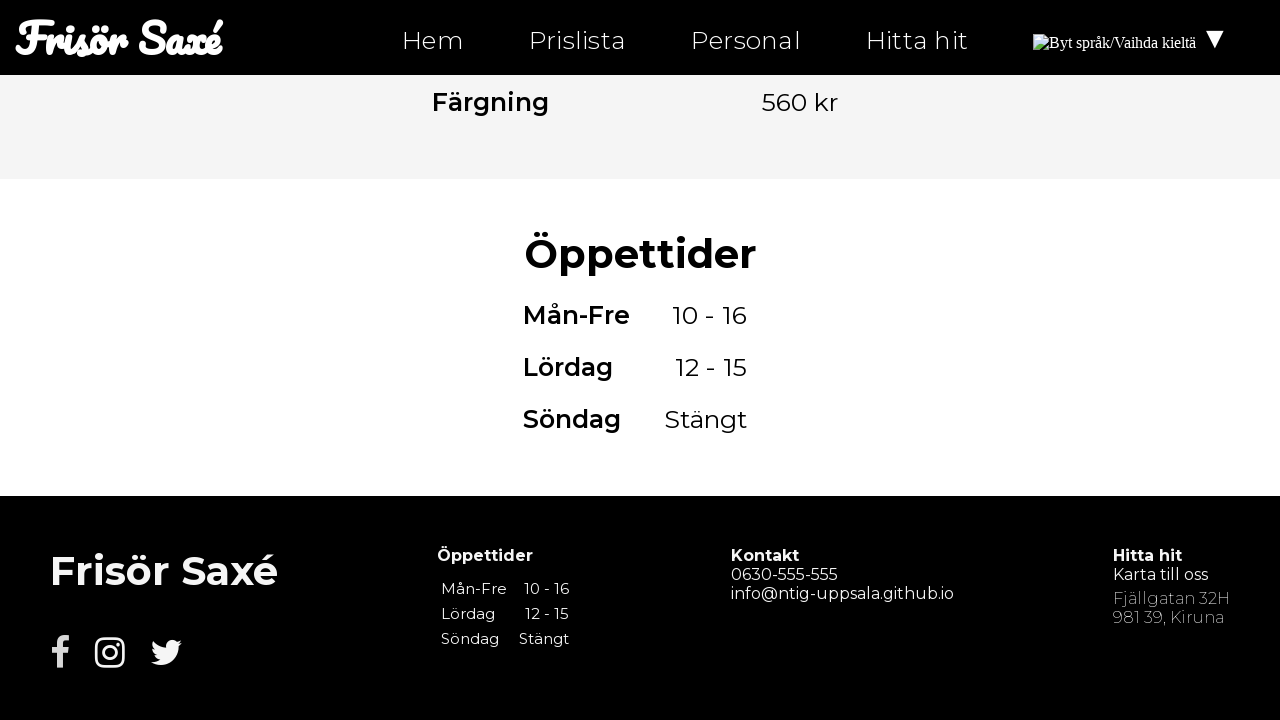

Located instagram icon element
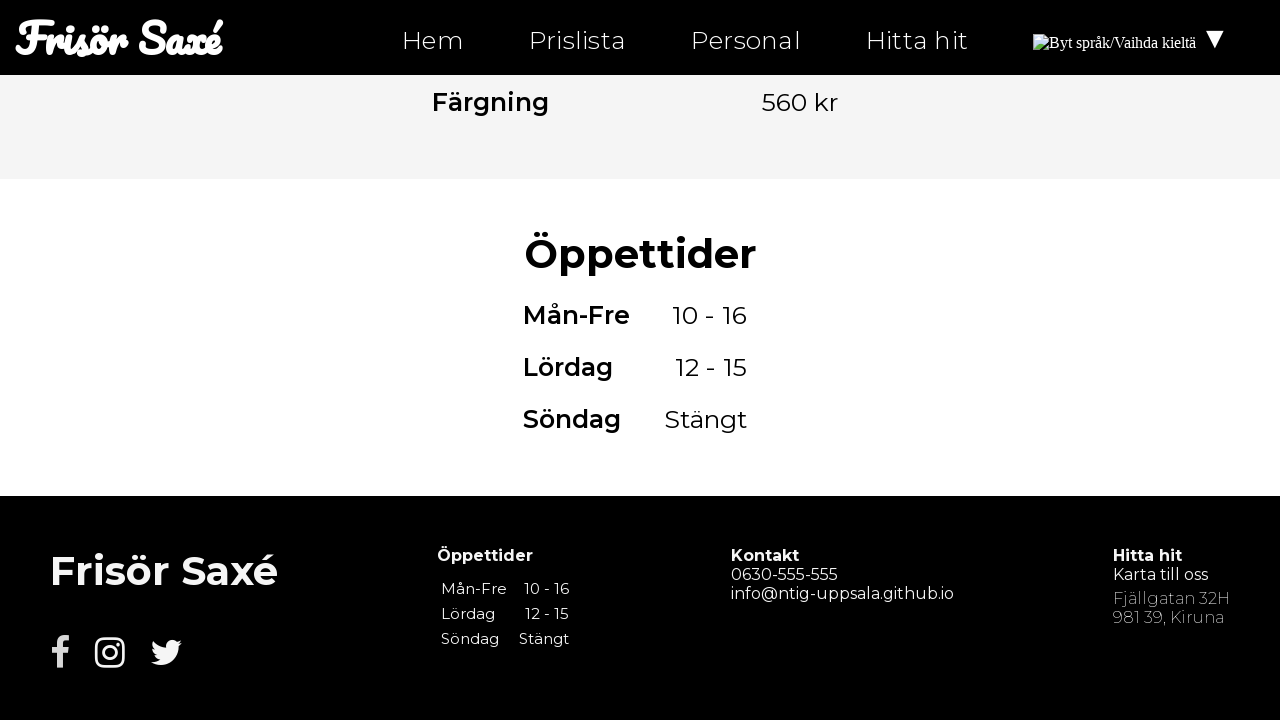

Hovered over instagram icon at (110, 652) on .fa-instagram
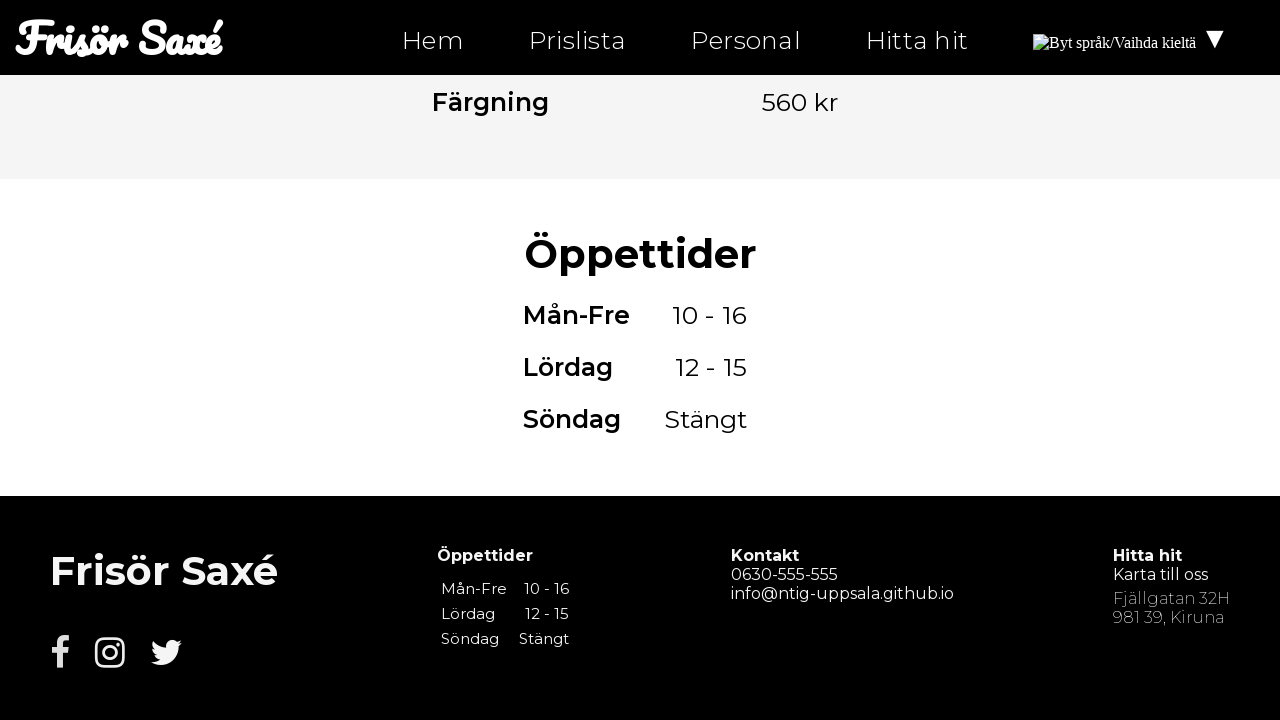

Retrieved href attribute for instagram: https://instagram.com/ntiuppsala
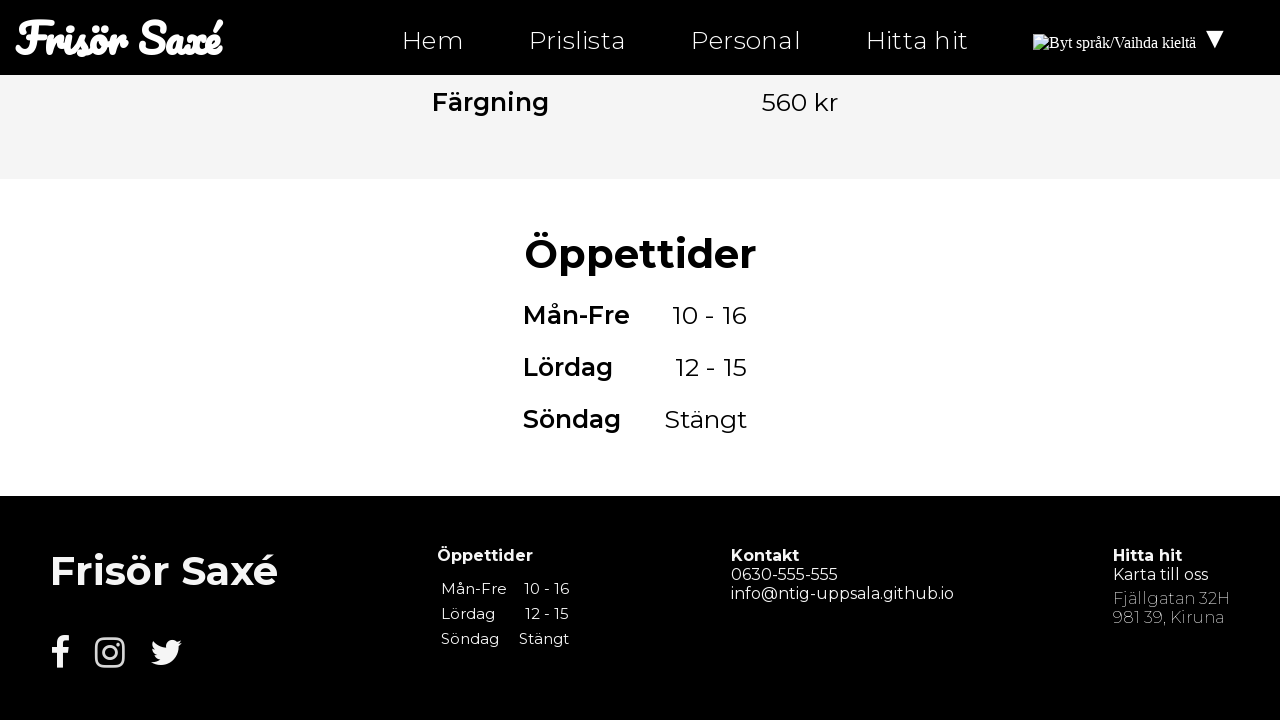

Verified instagram link points to correct NTI Uppsala profile
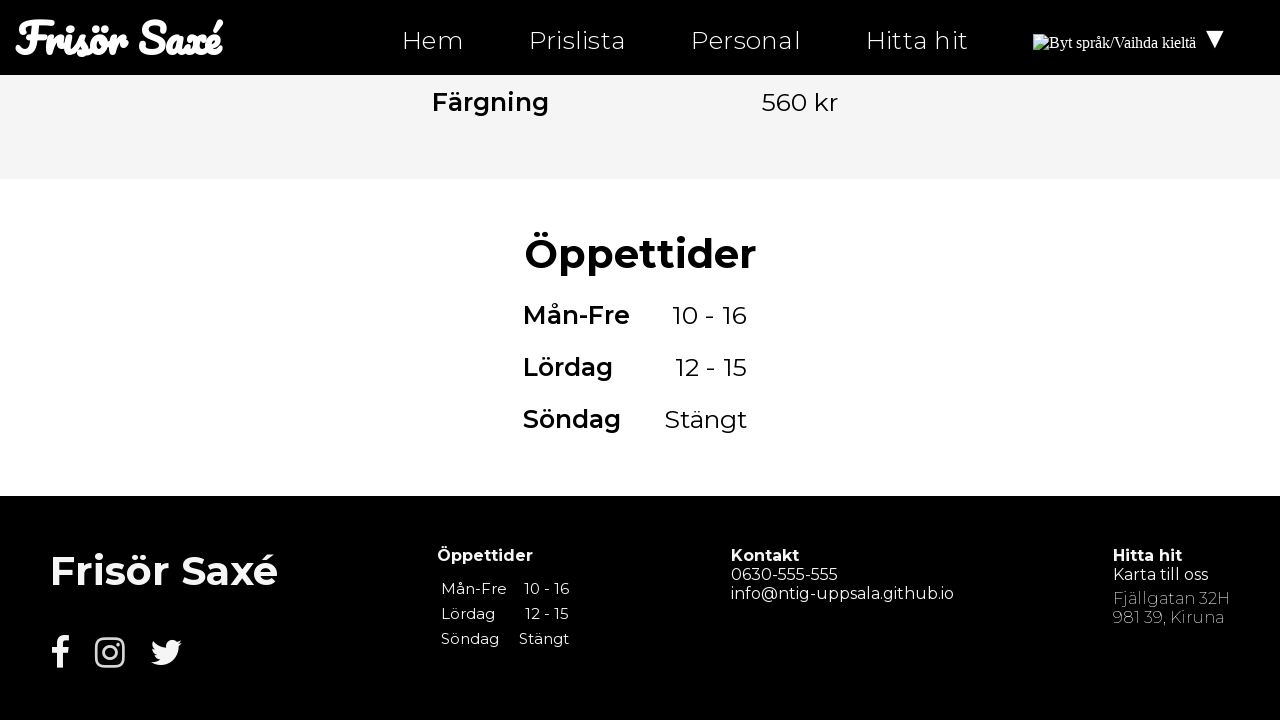

Located twitter icon element
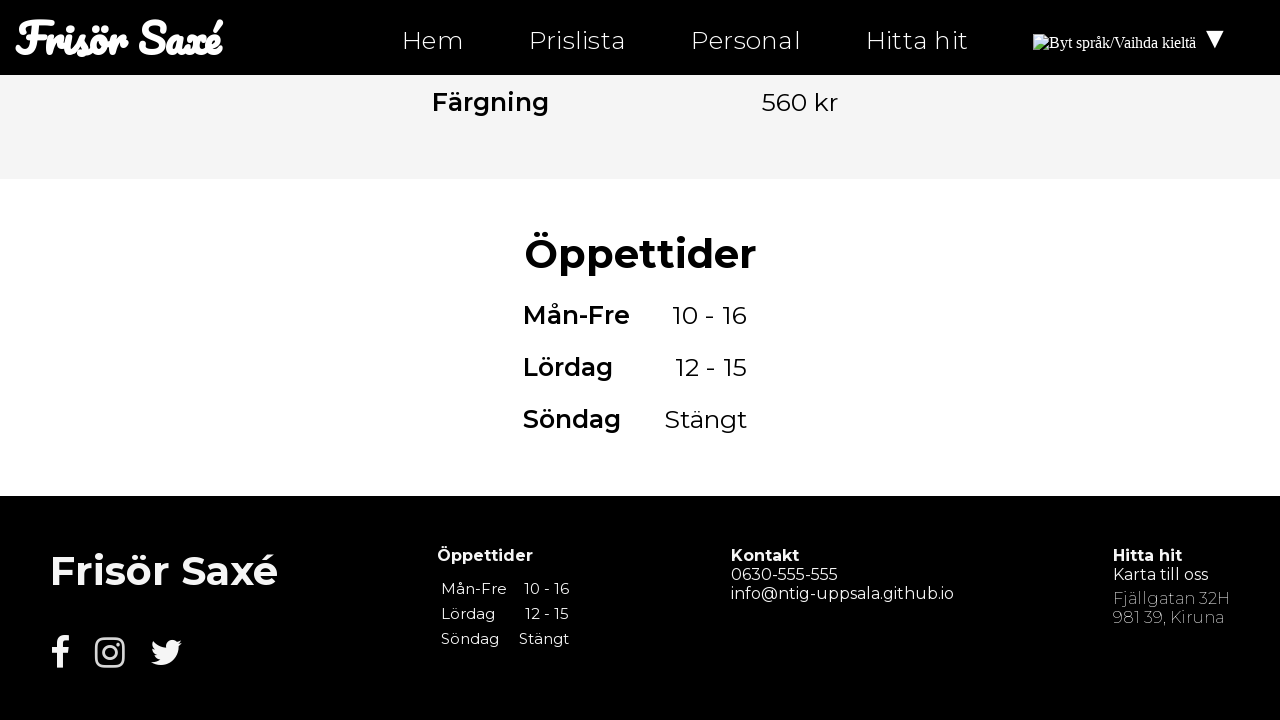

Hovered over twitter icon at (166, 652) on .fa-twitter
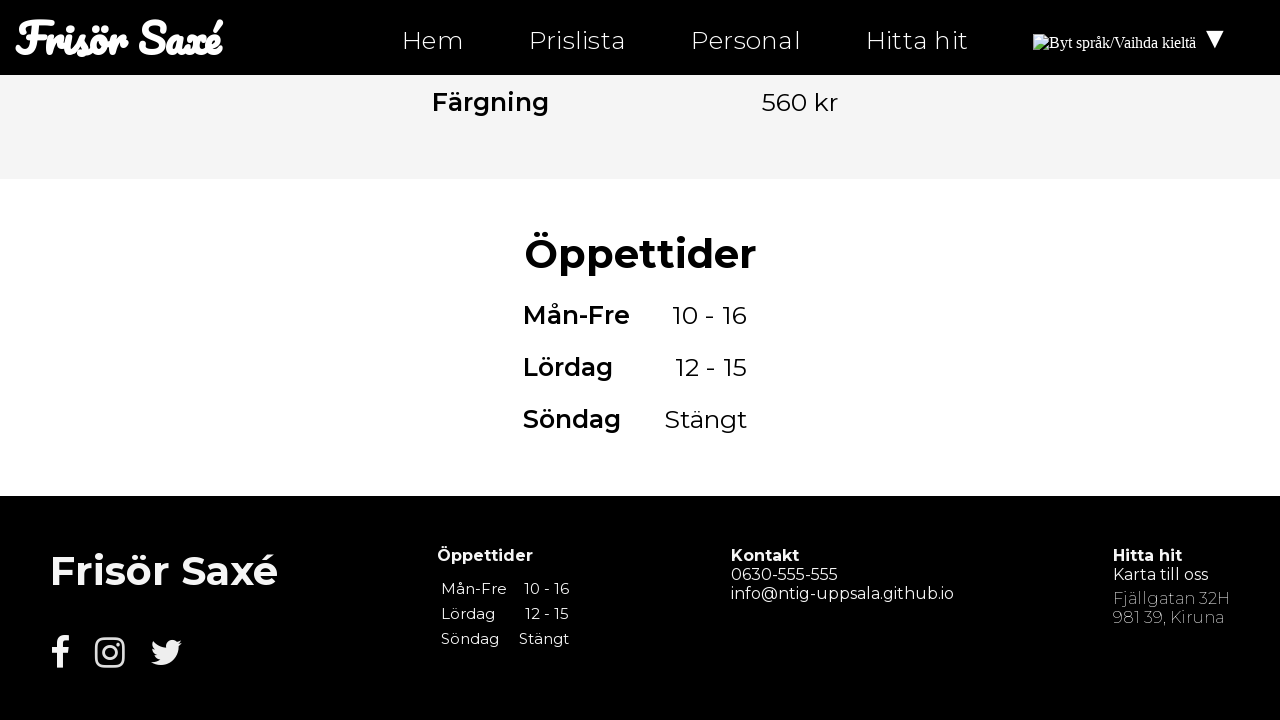

Retrieved href attribute for twitter: https://twitter.com/ntiuppsala
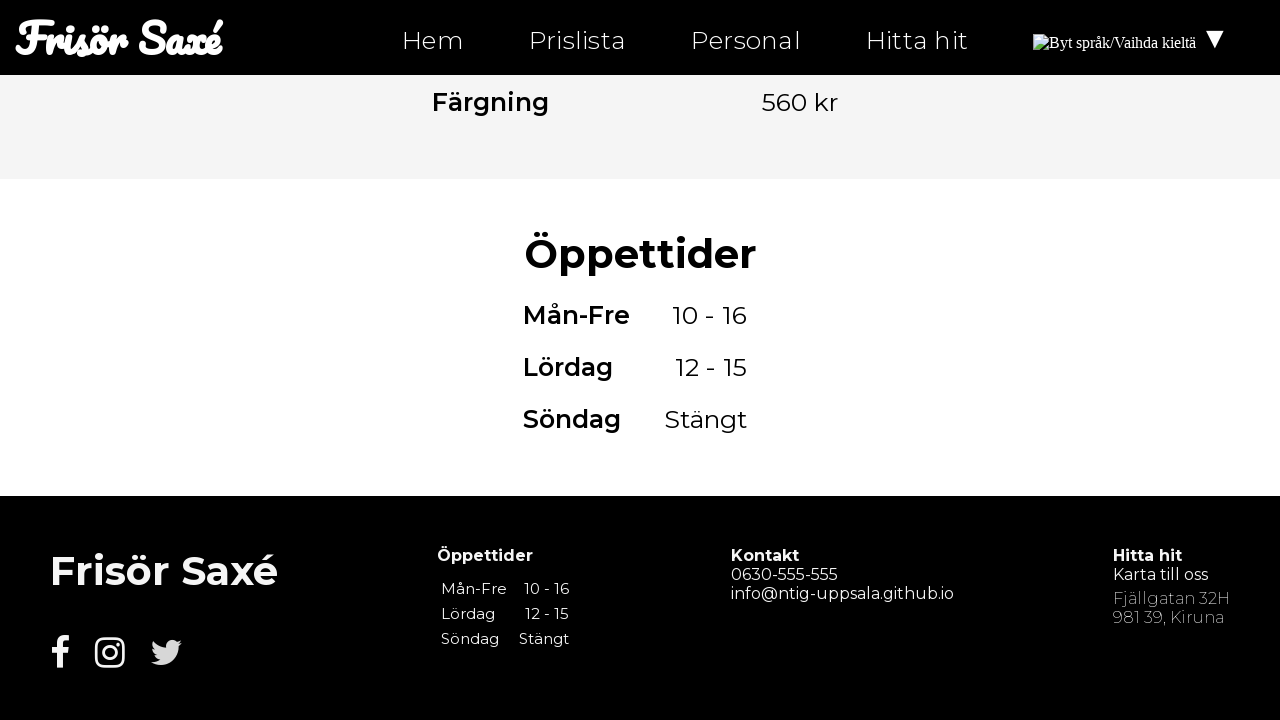

Verified twitter link points to correct NTI Uppsala profile
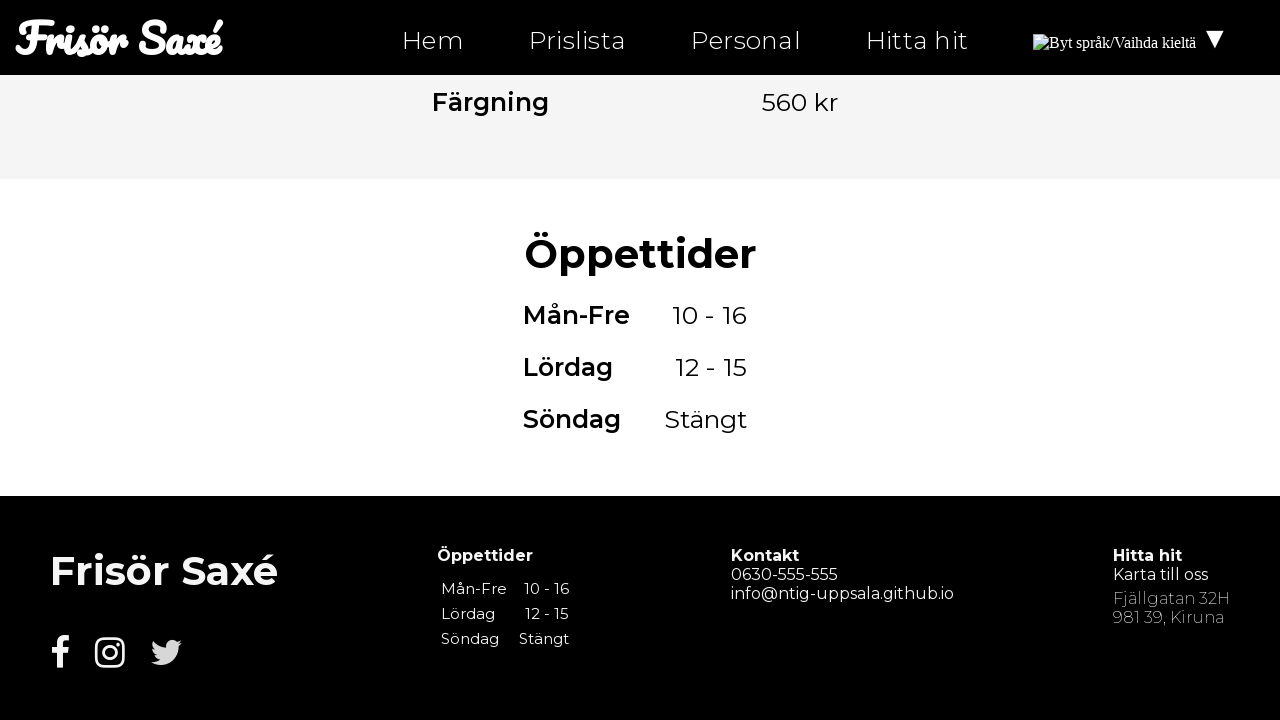

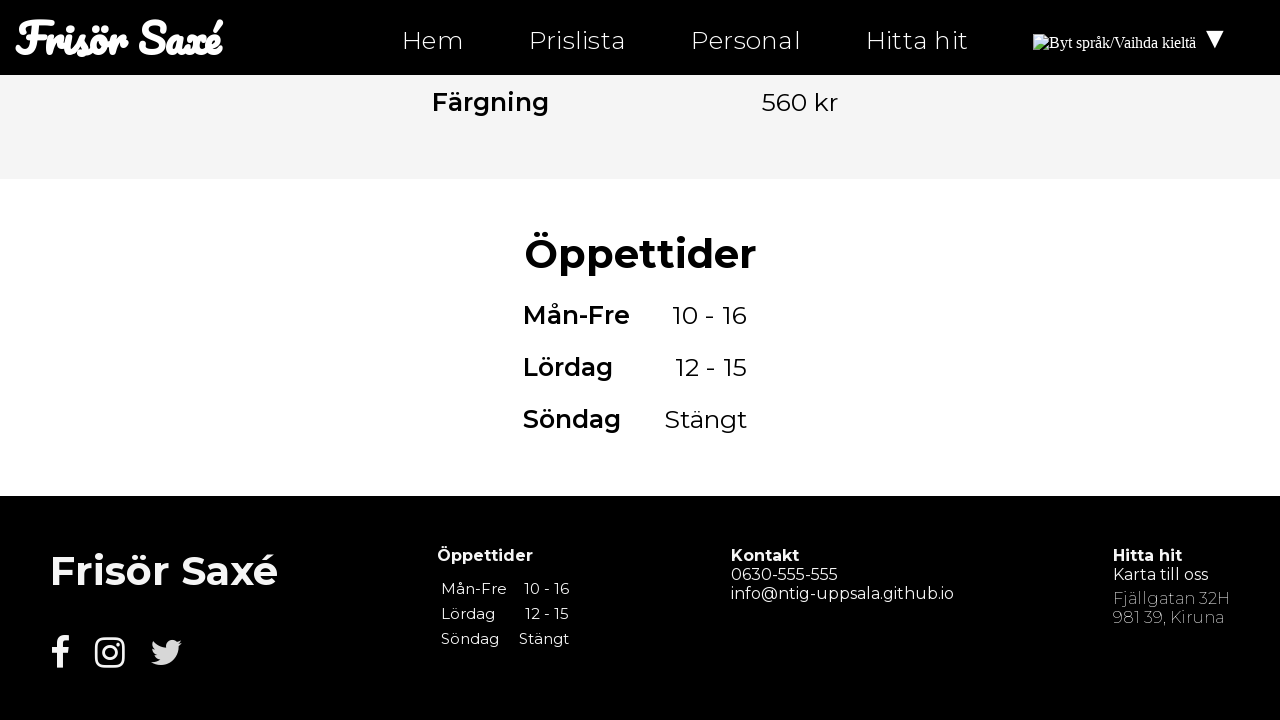